Navigates to GitHub's homepage and waits for the page to load completely.

Starting URL: https://github.com

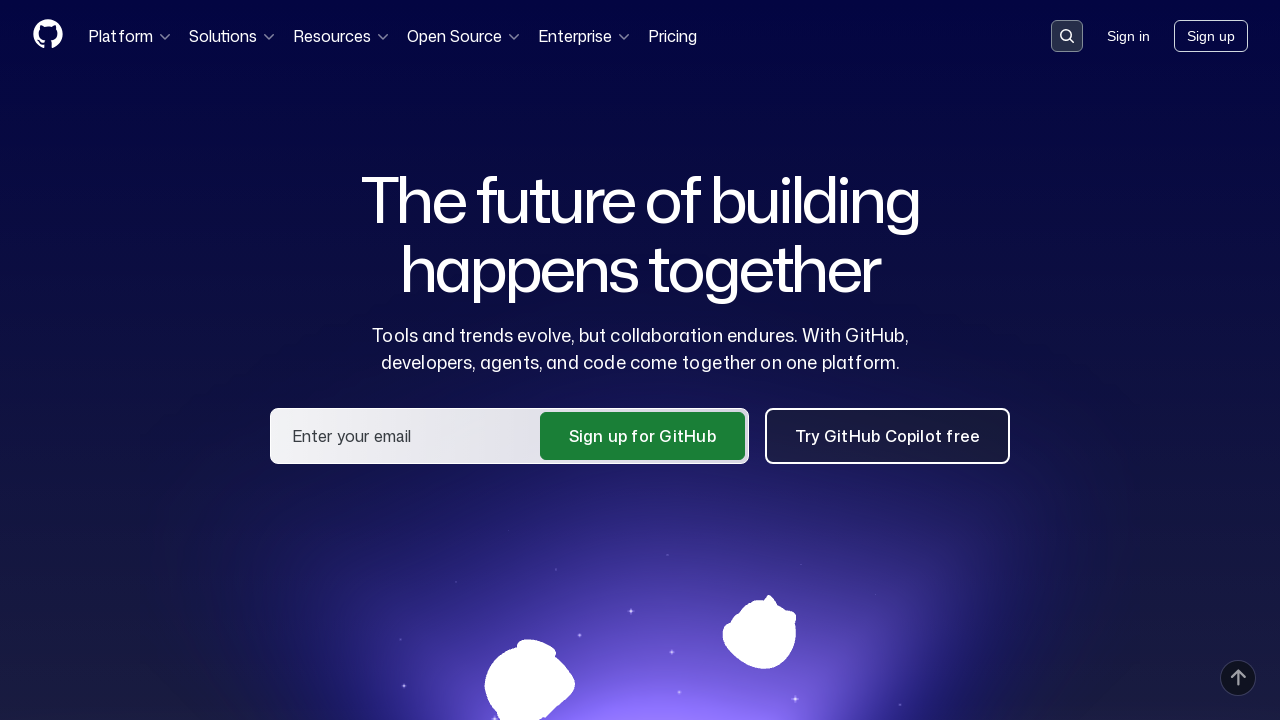

Navigated to GitHub homepage
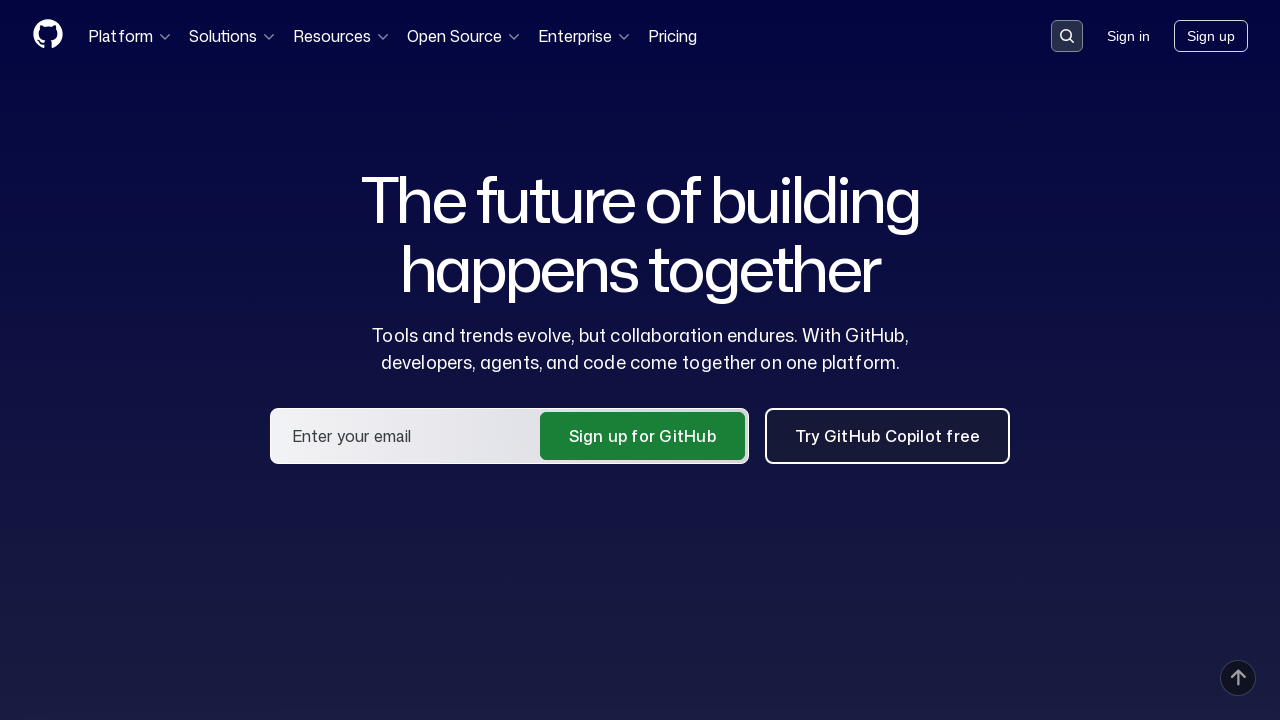

Page reached networkidle state
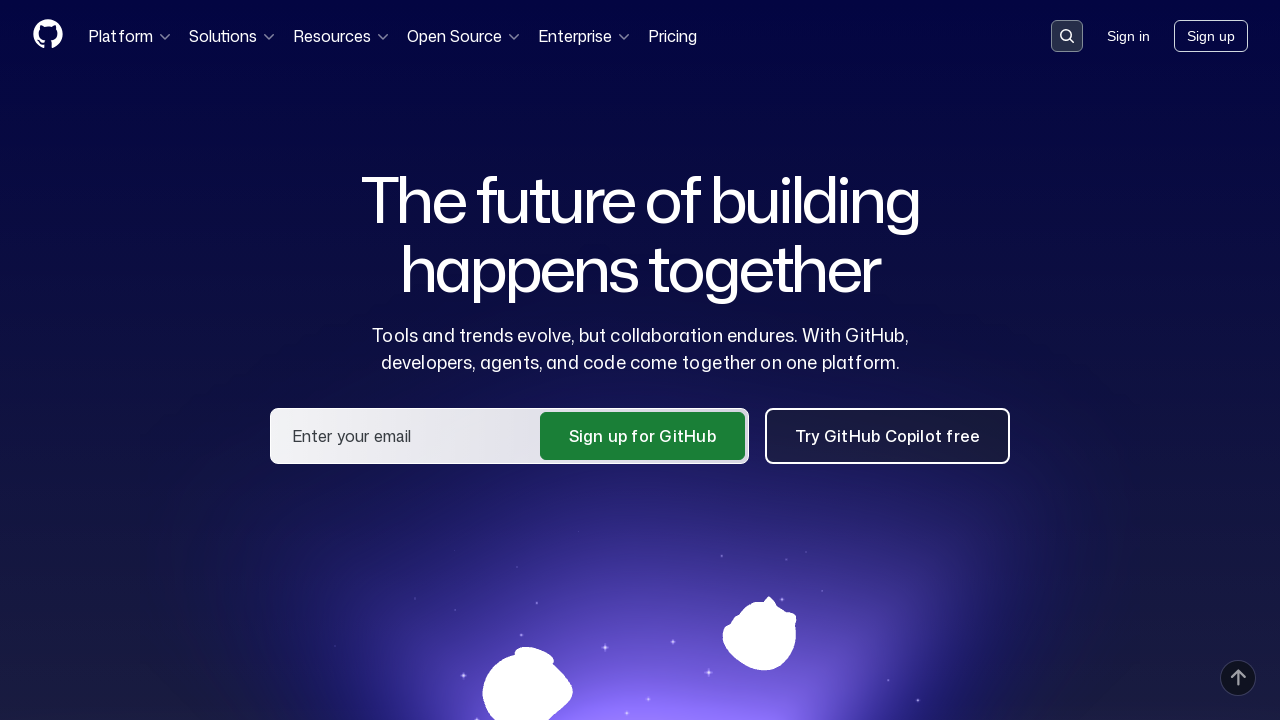

Header element appeared on page
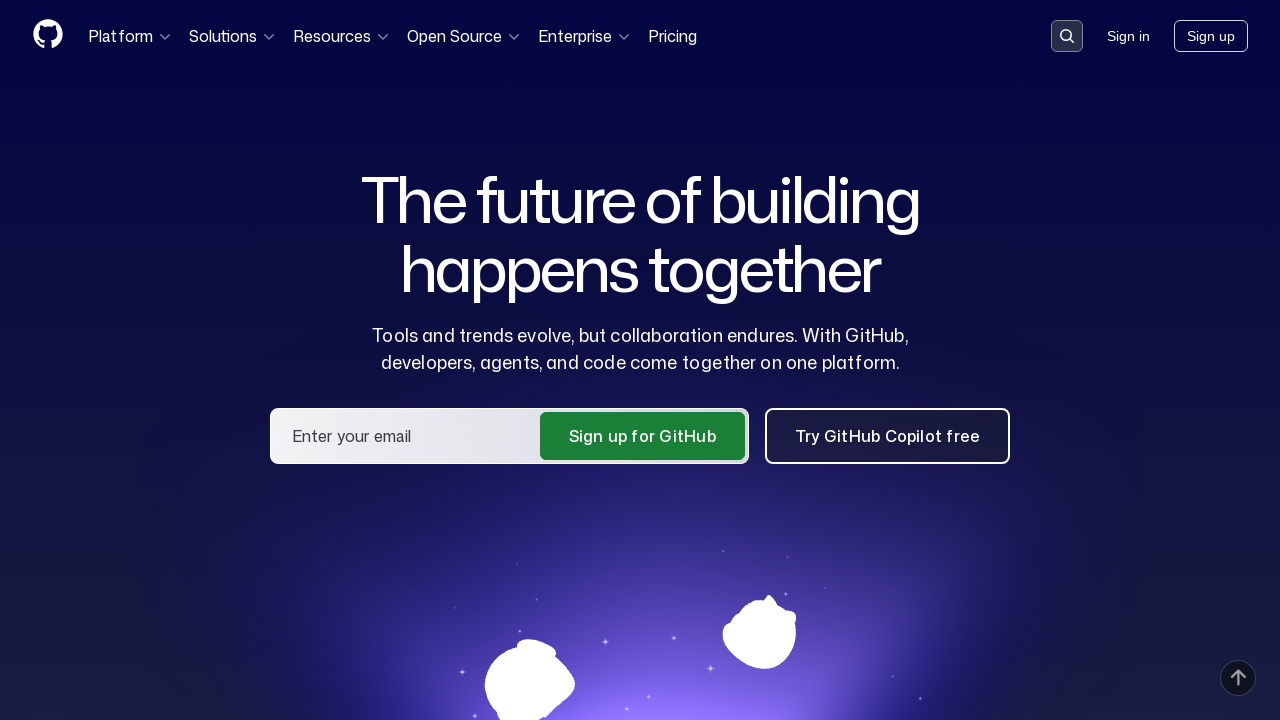

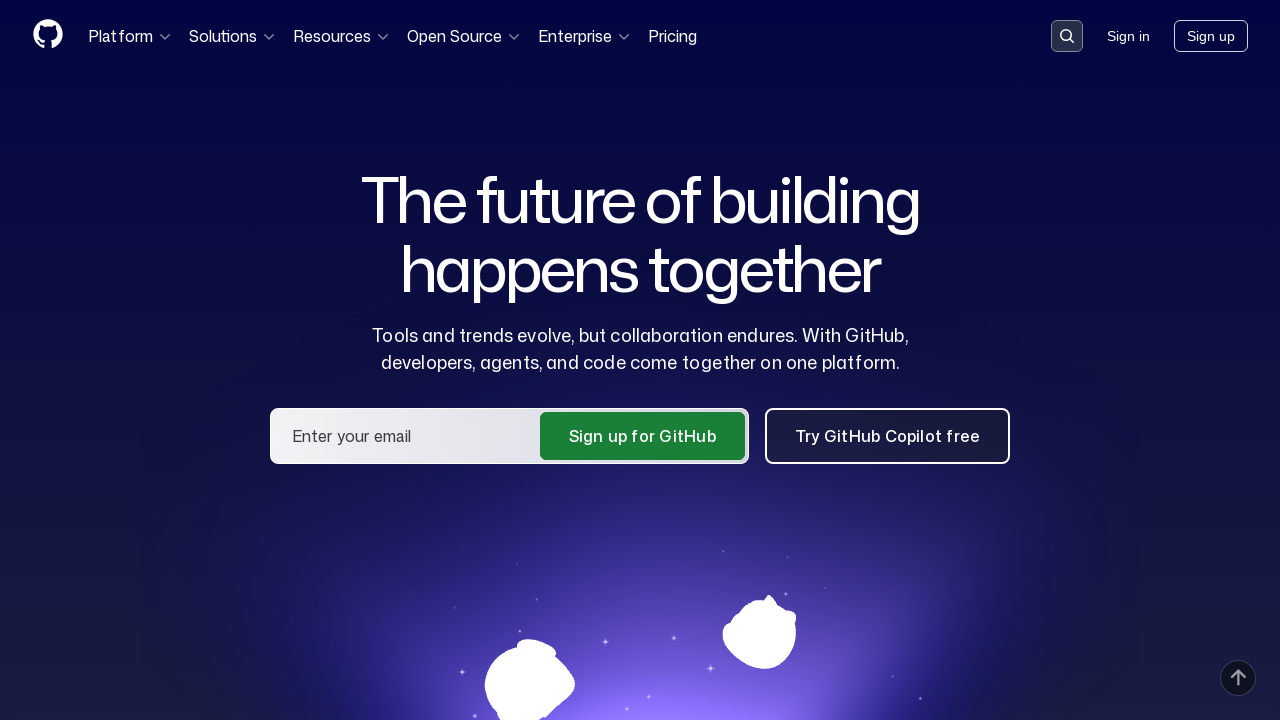